Tests dynamic content loading where the element is initially hidden. Clicks Start button, waits for the hidden element to become visible after loading completes.

Starting URL: http://the-internet.herokuapp.com/dynamic_loading/1

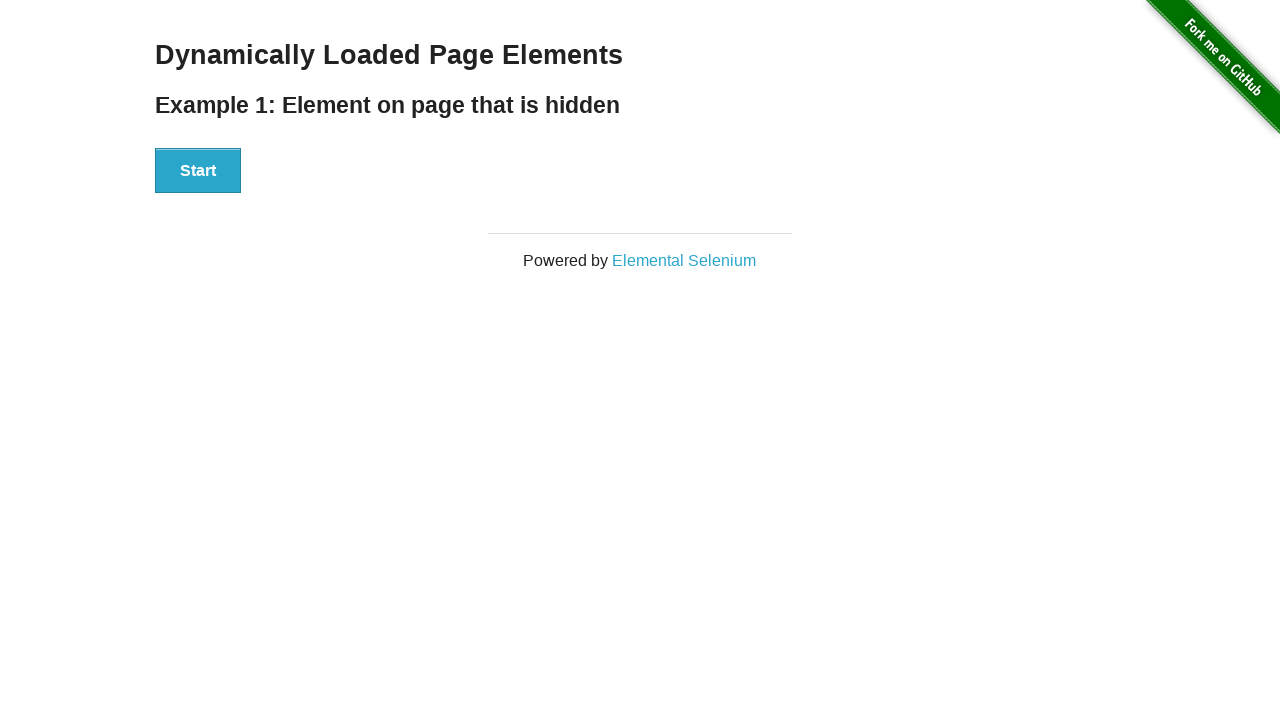

Clicked Start button to initiate dynamic content loading at (198, 171) on #start button
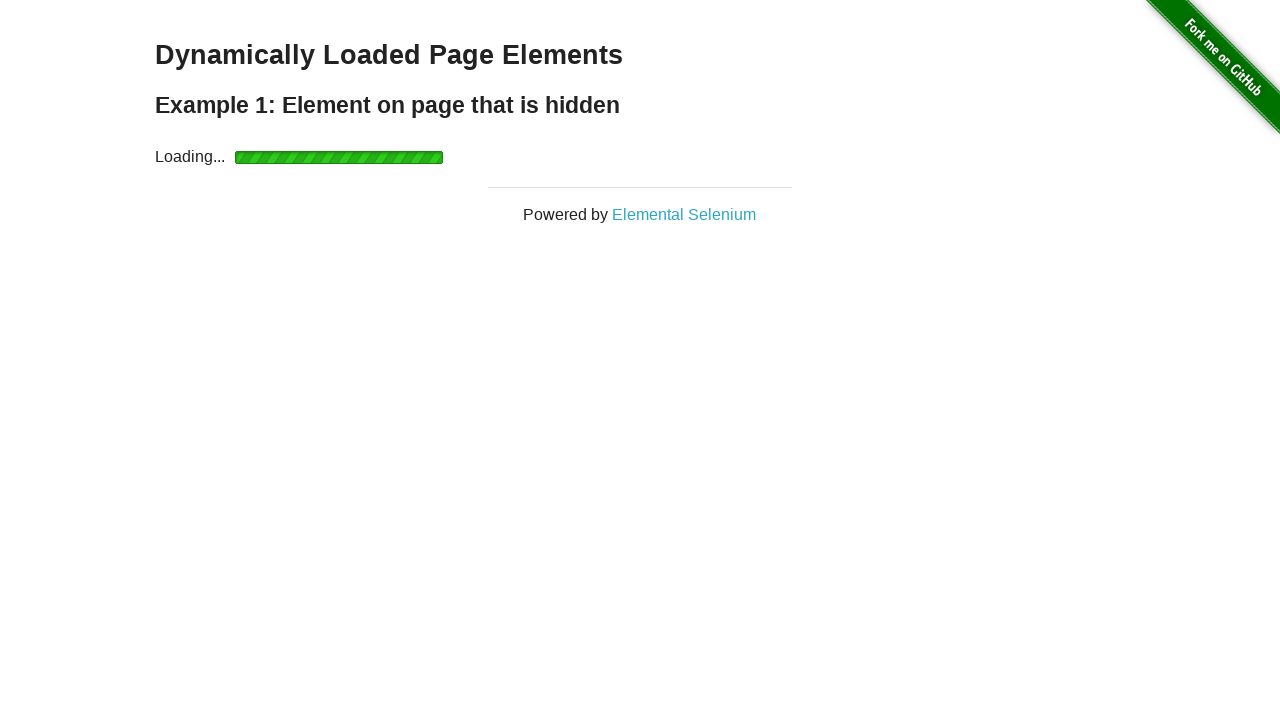

Waited for hidden element to become visible after loading completed
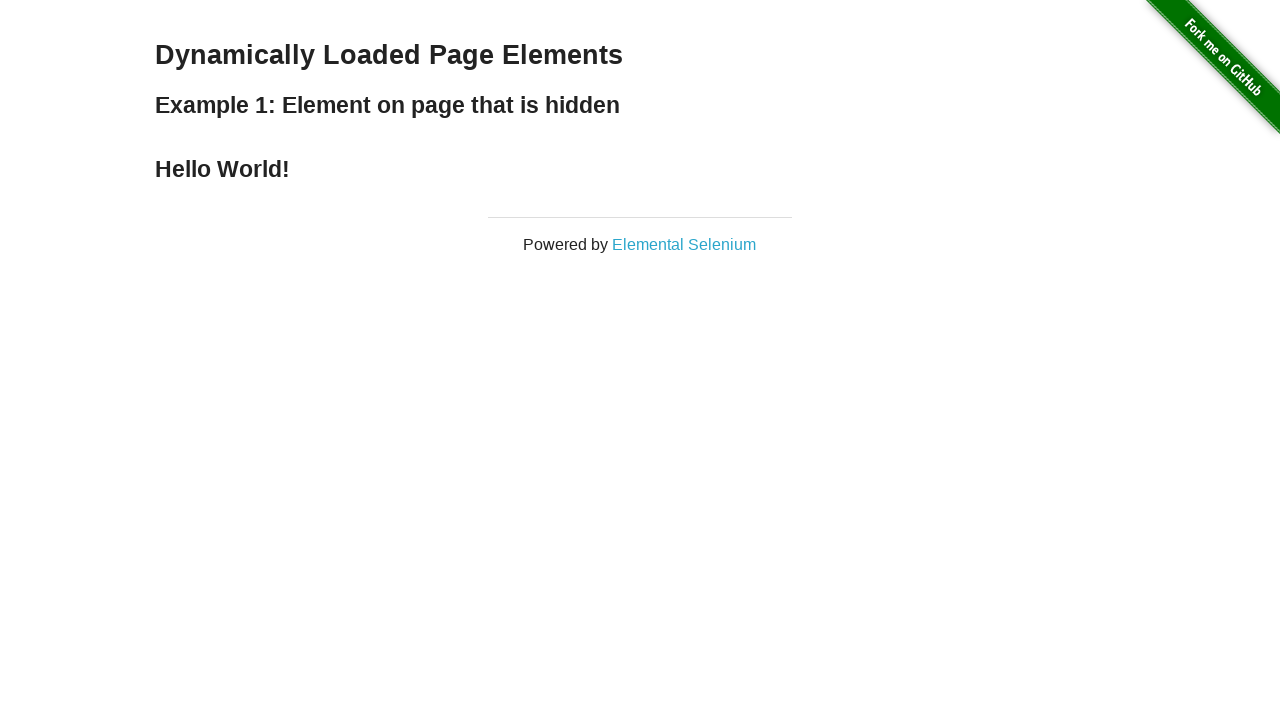

Verified that the finish element is now displayed
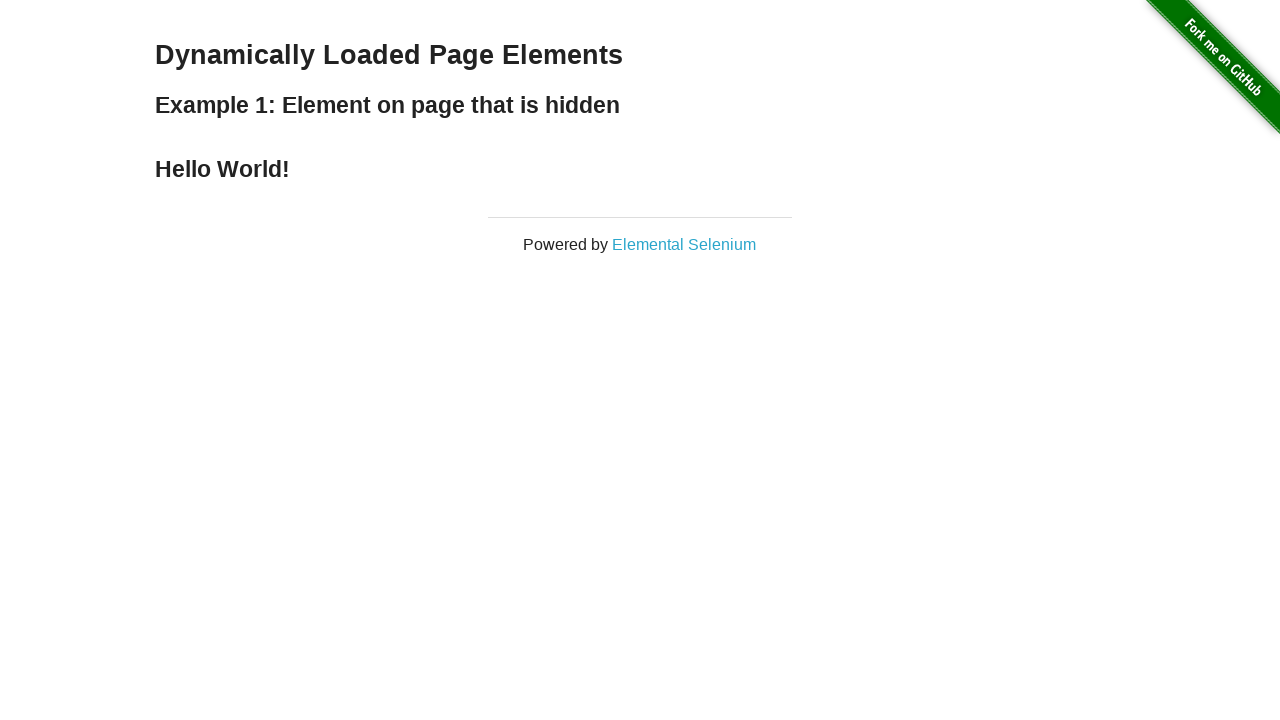

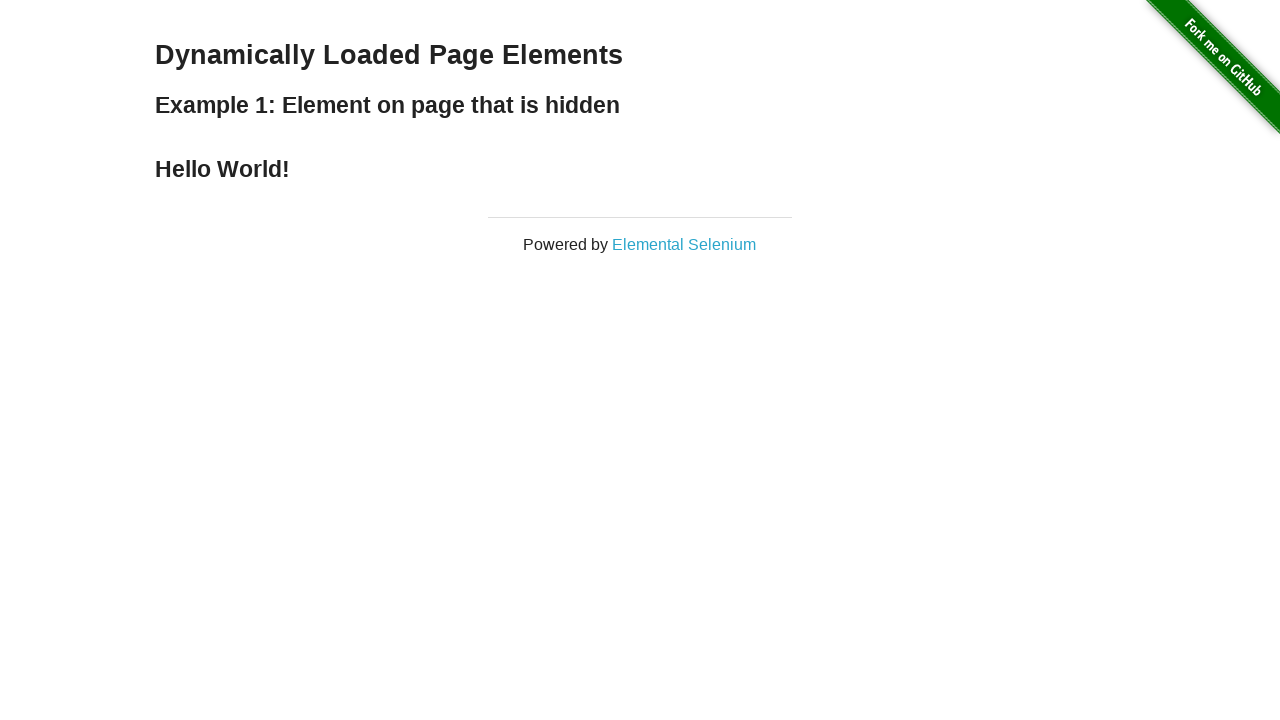